Tests nested frames functionality by navigating to the Nested Frames page, switching through frame hierarchy (frame-top then frame-middle), and verifying the middle frame content is accessible.

Starting URL: http://the-internet.herokuapp.com/

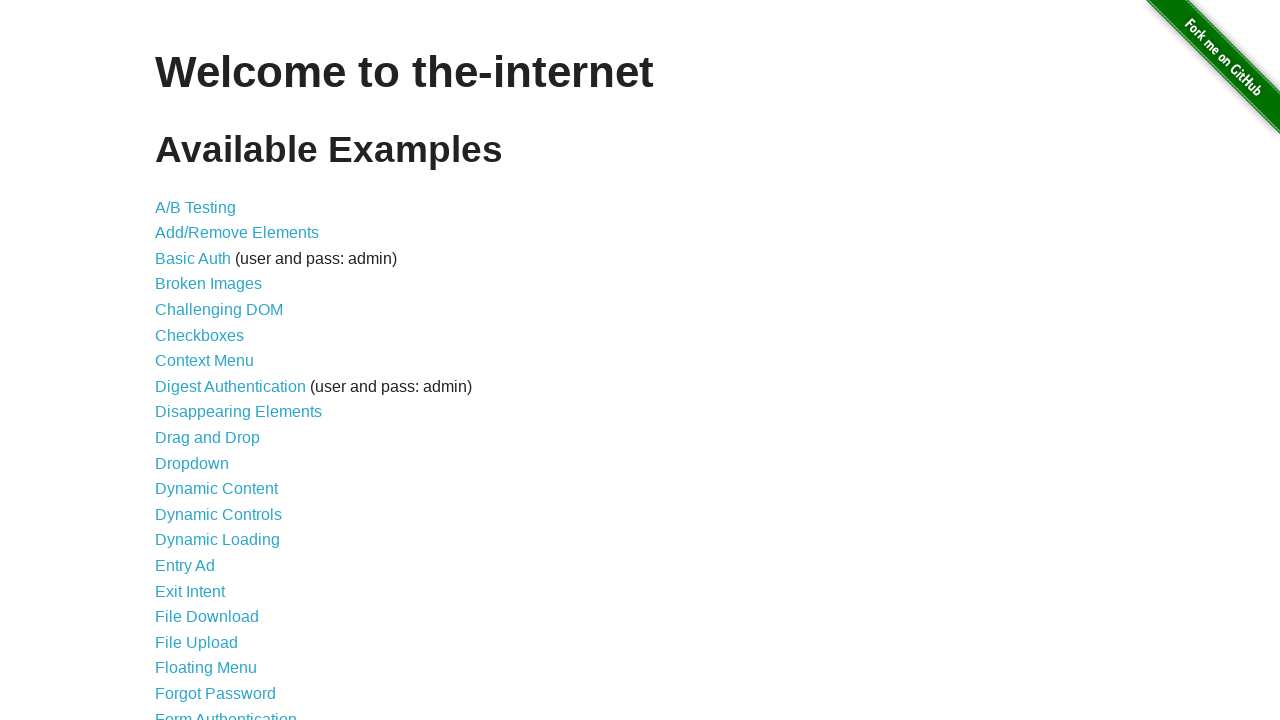

Clicked on Nested Frames link at (210, 395) on xpath=//a[contains(text(),'Nested Frames')]
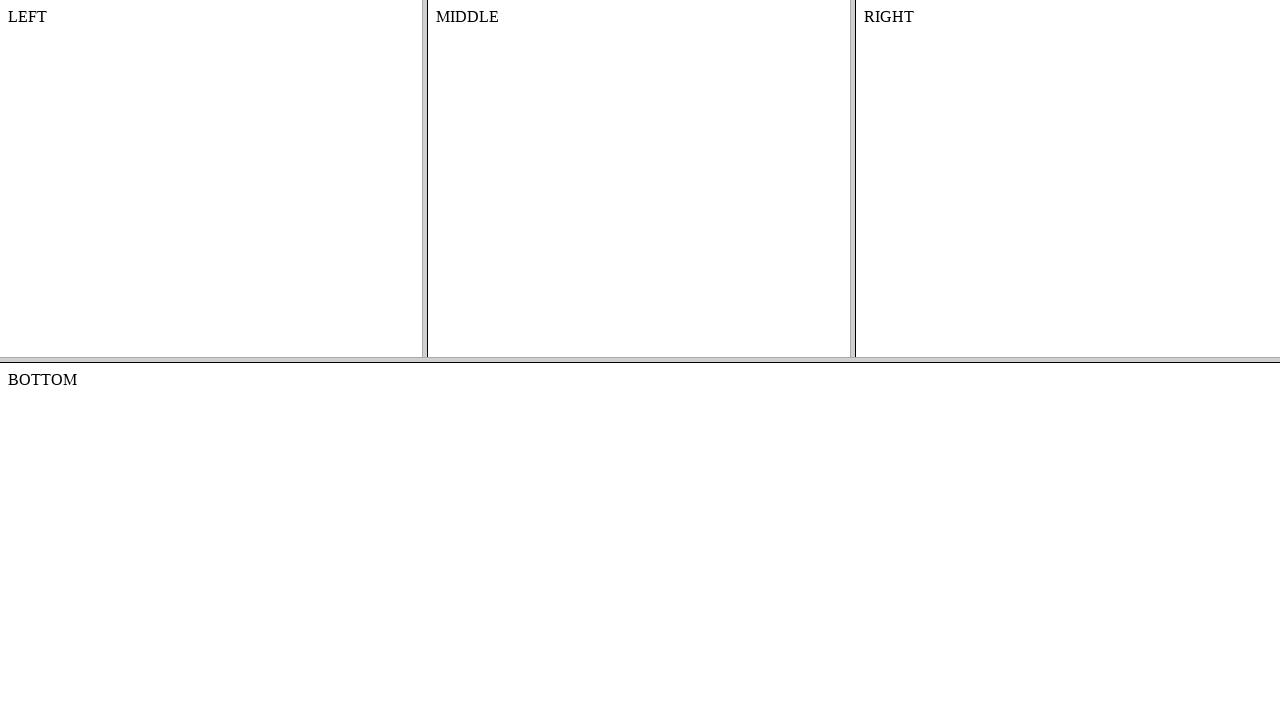

Waited for frames page to load
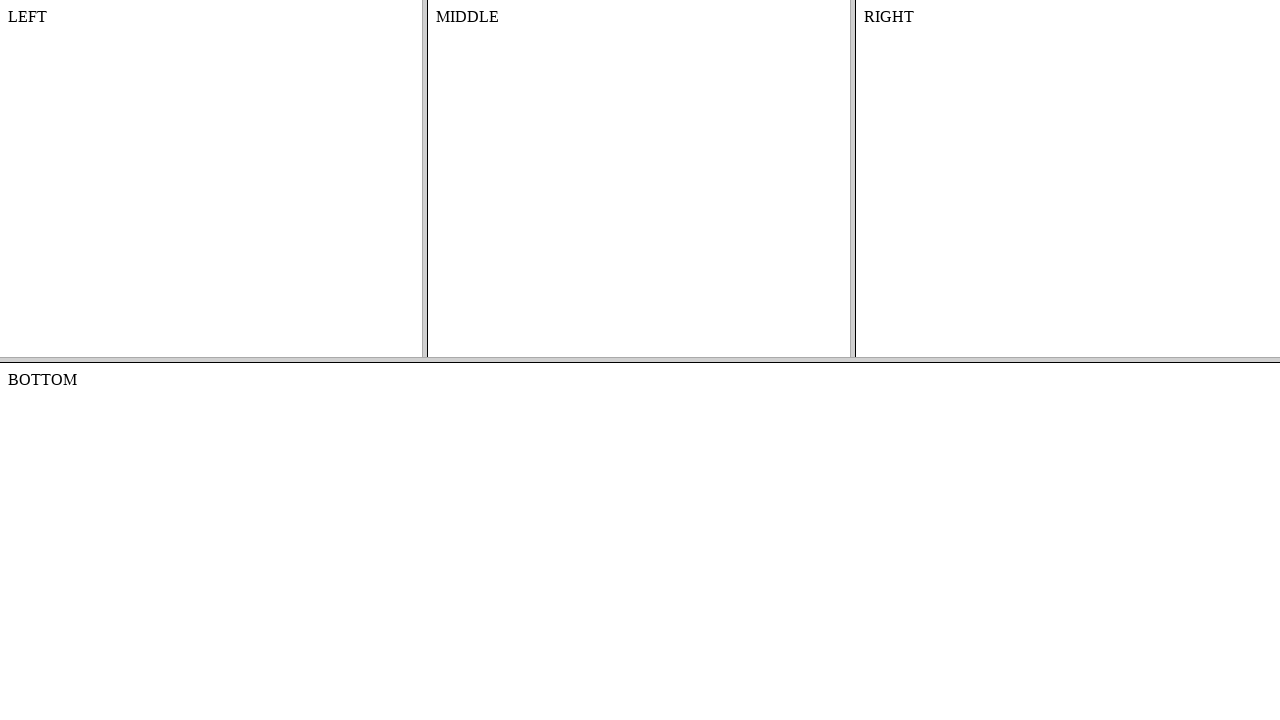

Located and switched to frame-top
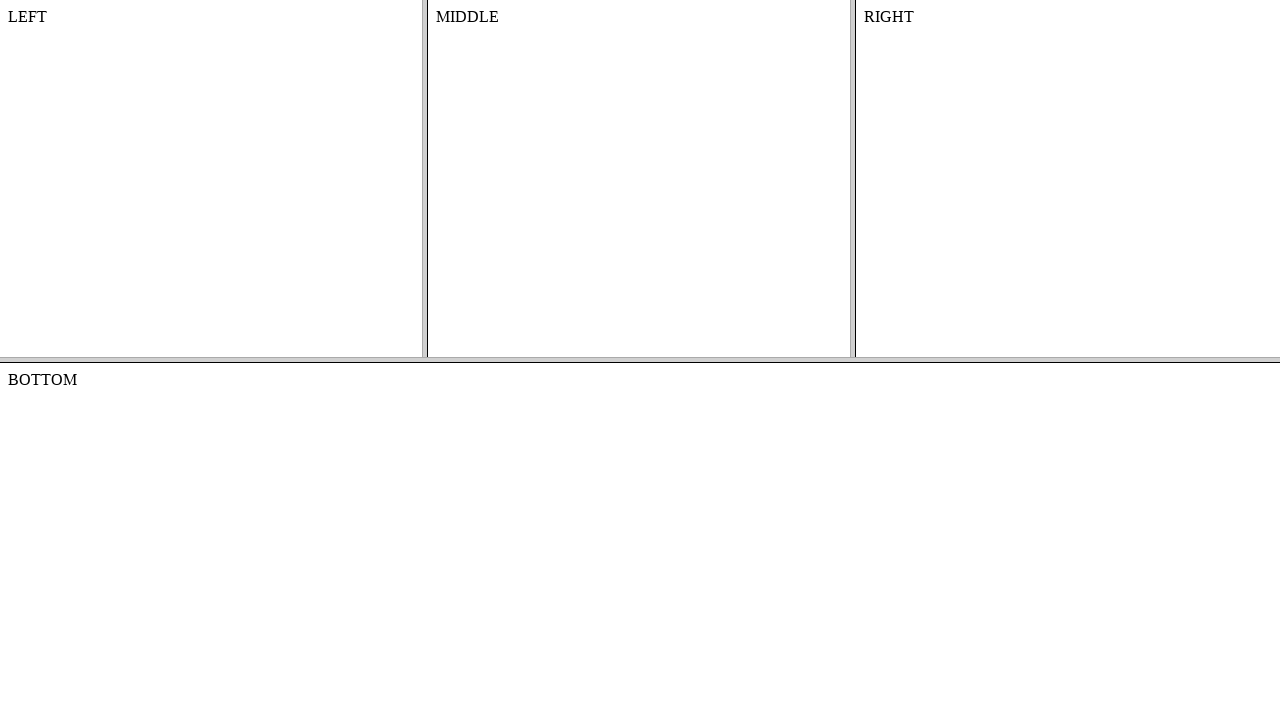

Located and switched to frame-middle within frame-top
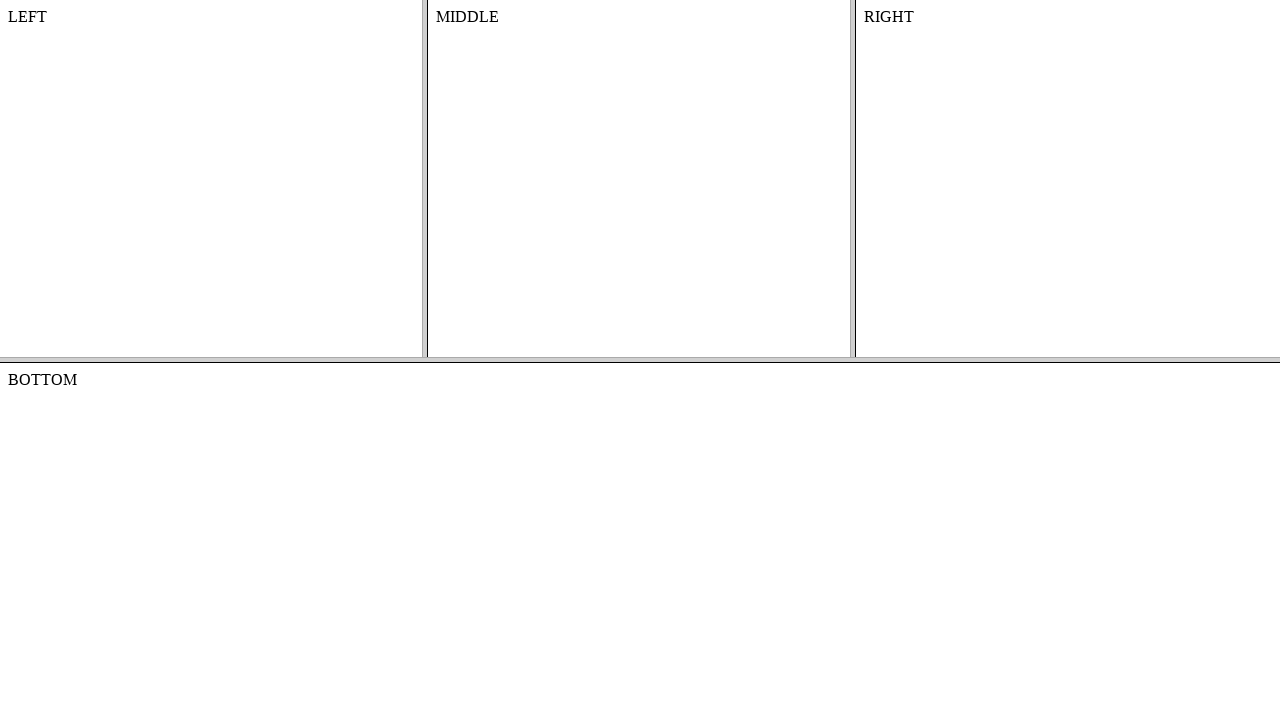

Retrieved content text from middle frame: MIDDLE
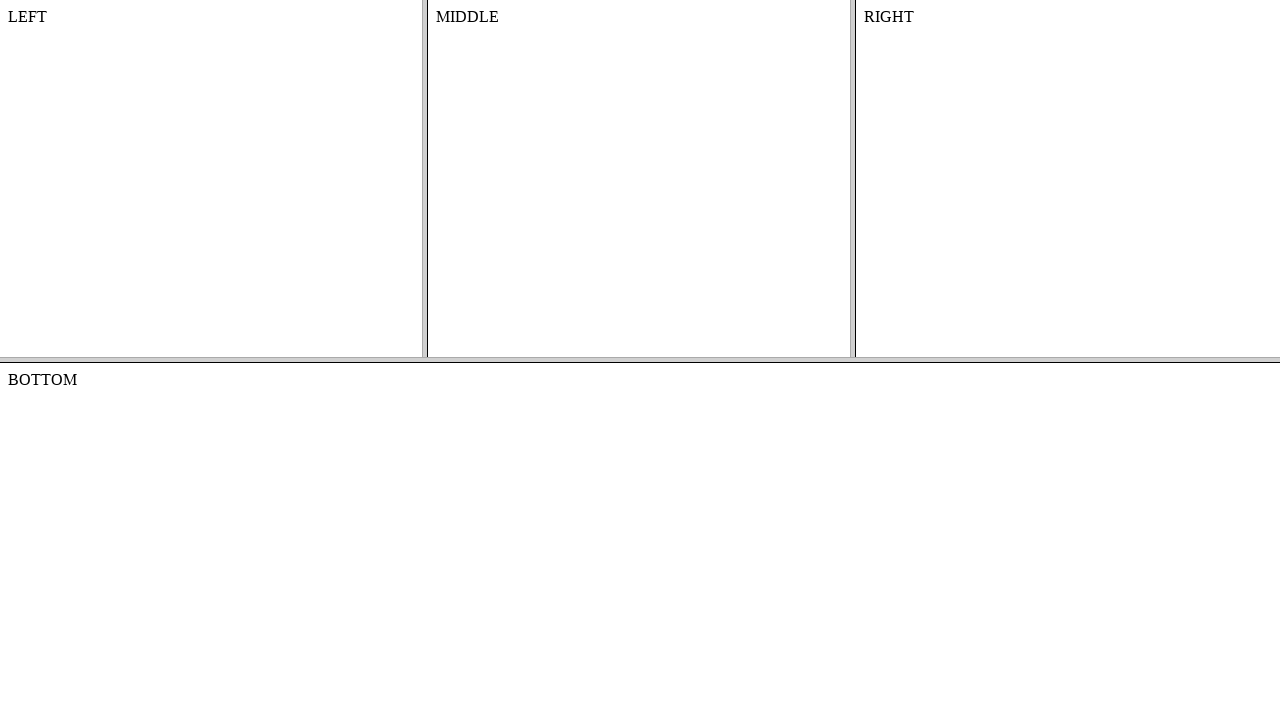

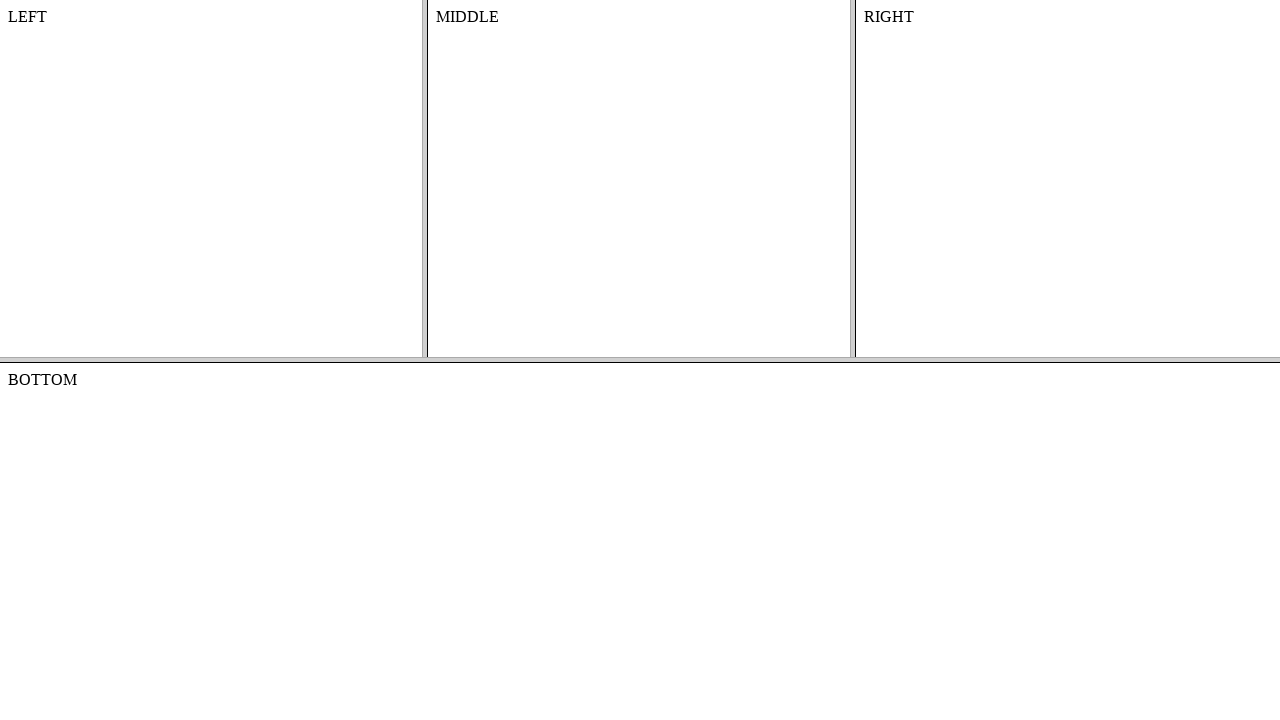